Tests drag and drop functionality by dragging an element and dropping it onto a target area, then verifying the drop was successful

Starting URL: https://demoqa.com/droppable

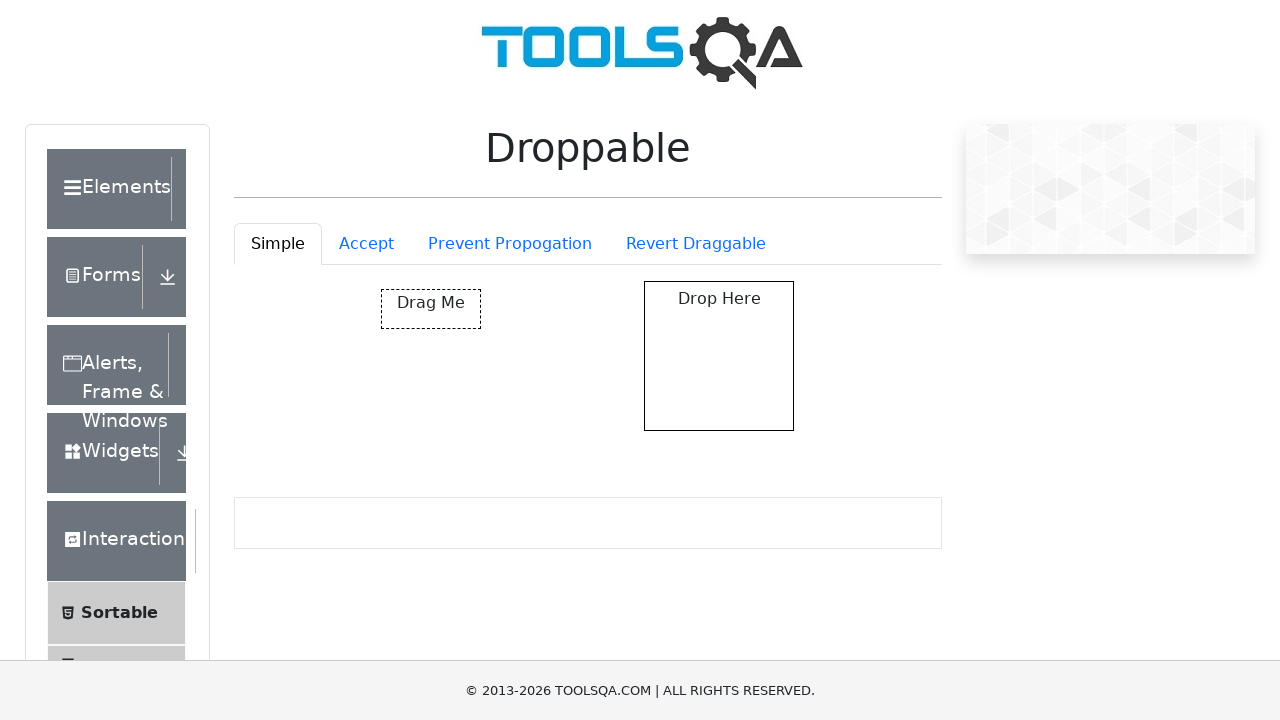

Located the draggable element with id 'draggable'
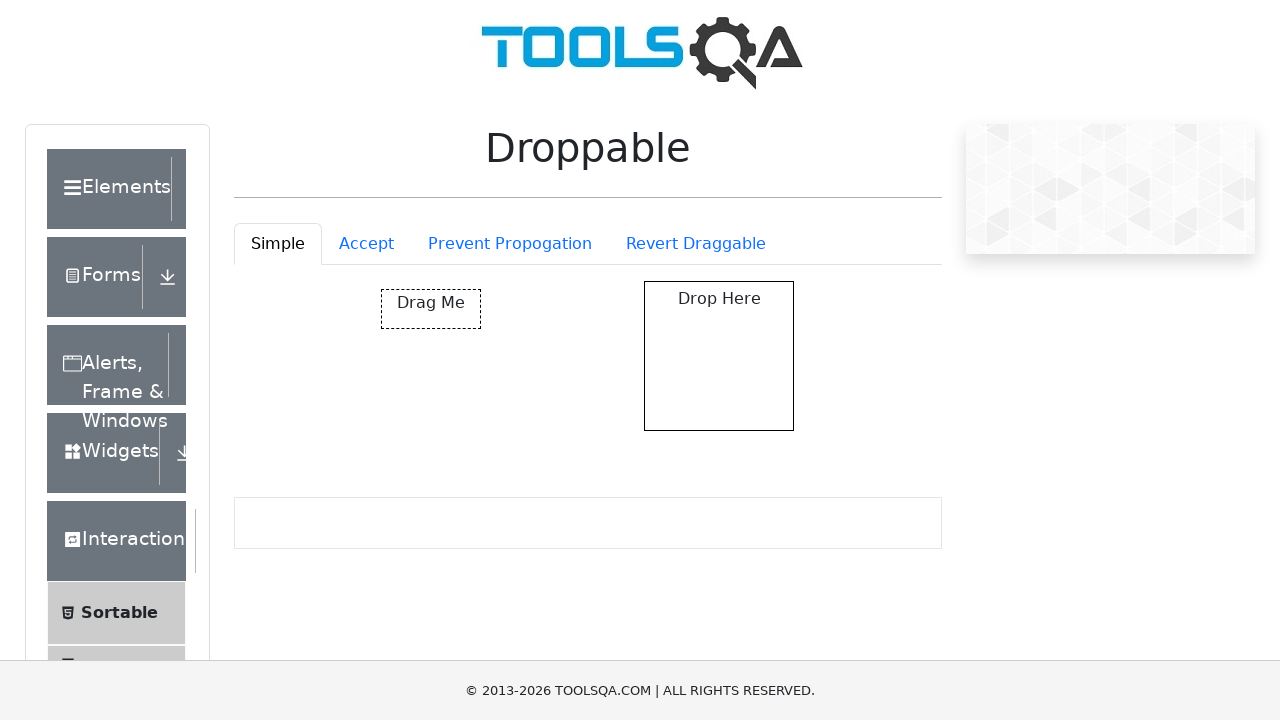

Located the drop target element with id 'droppable'
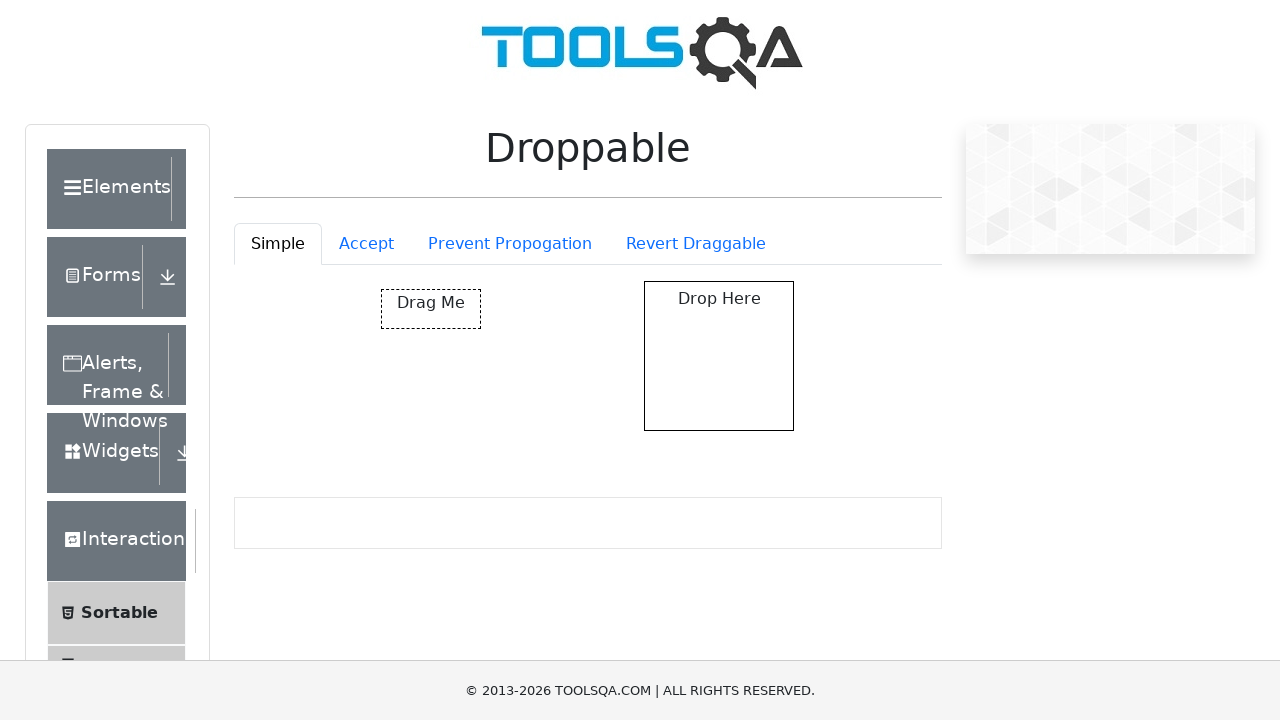

Dragged element to drop target area at (719, 356)
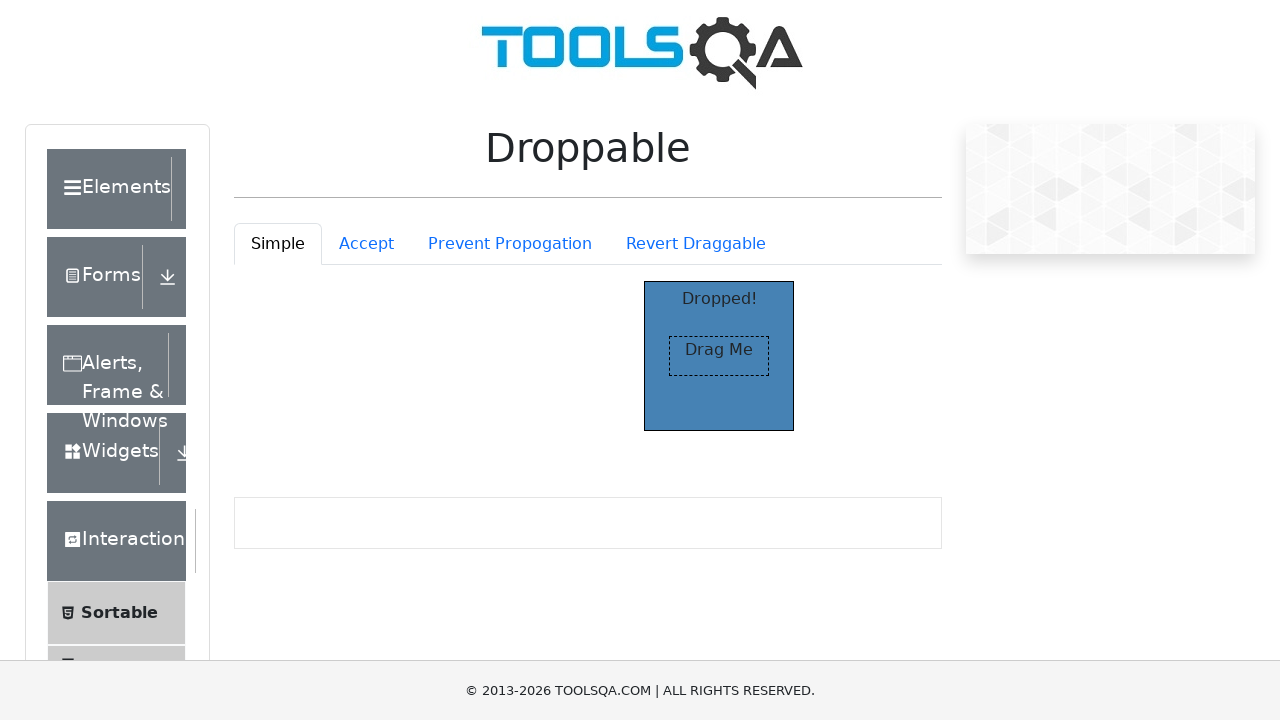

Located the 'Dropped!' text element
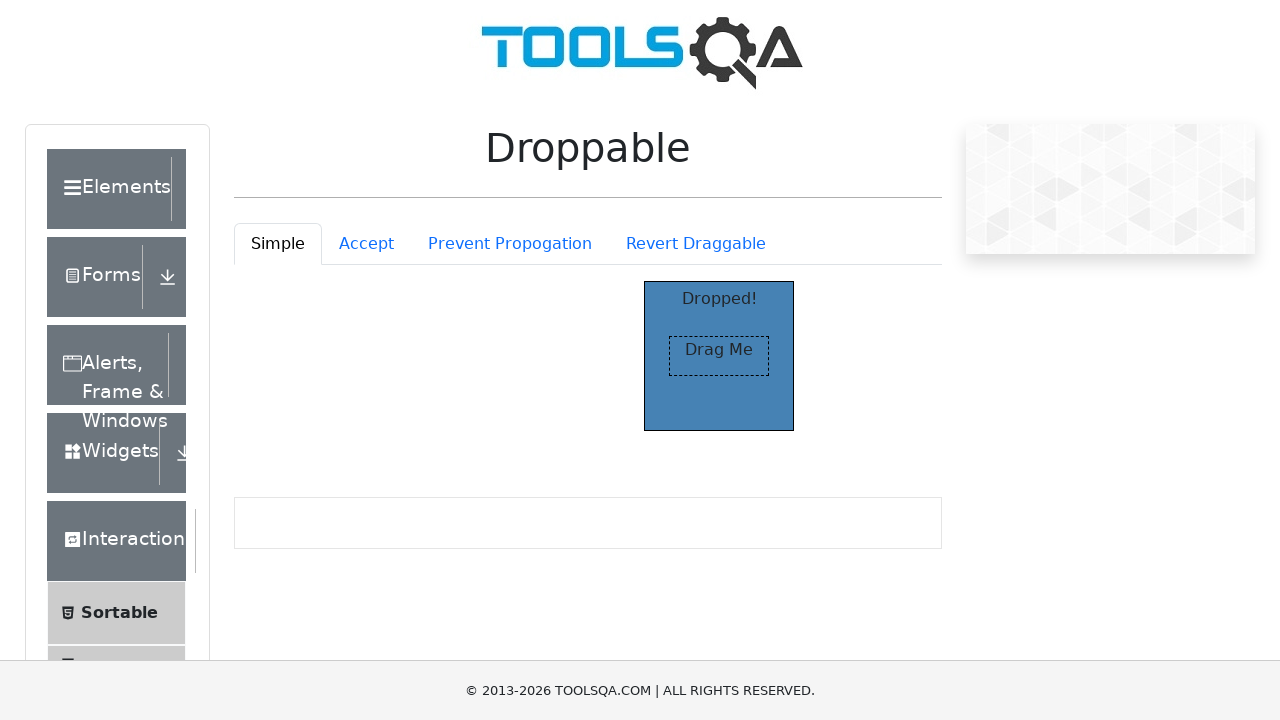

Verified that 'Dropped!' text is visible
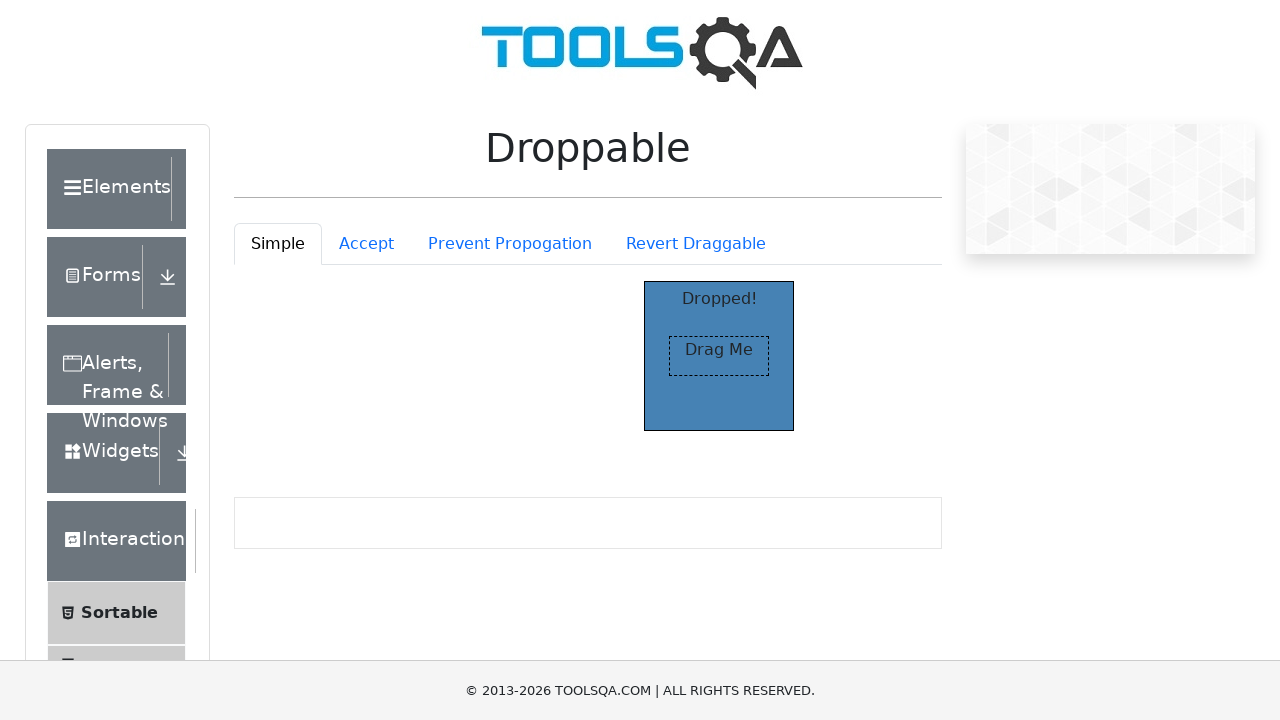

Verified that dropped element shows 'Dropped!' text
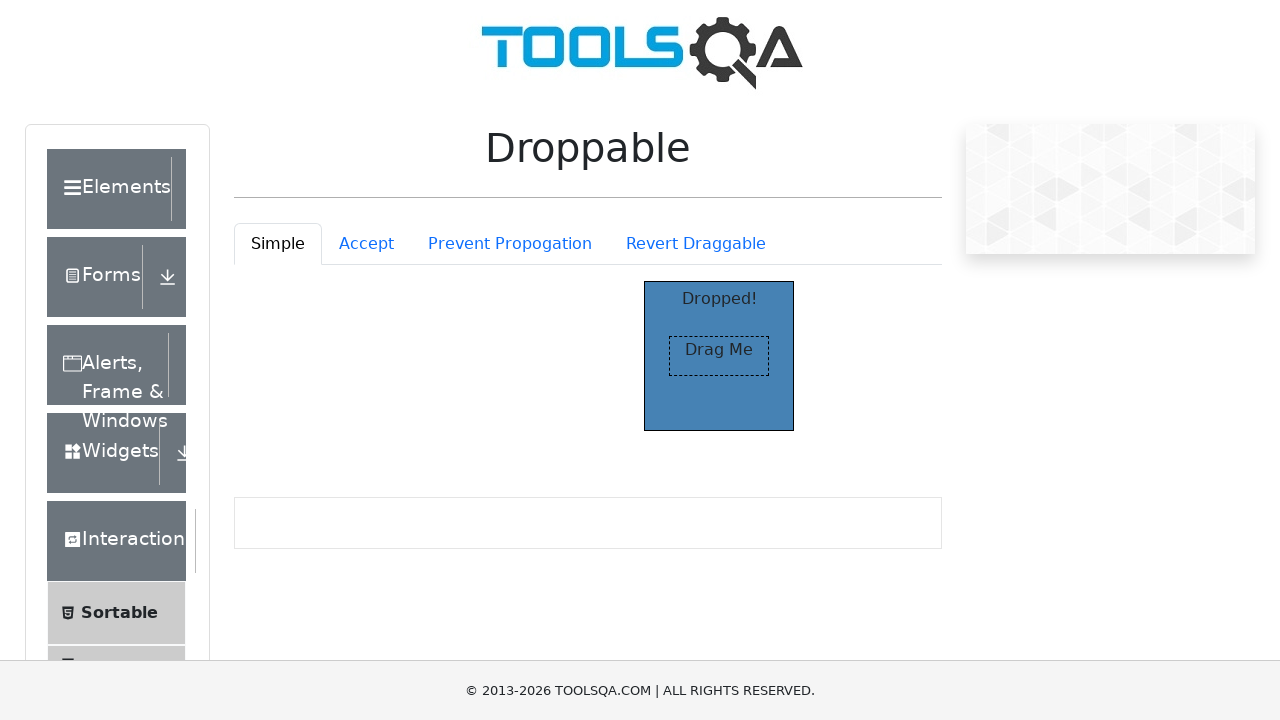

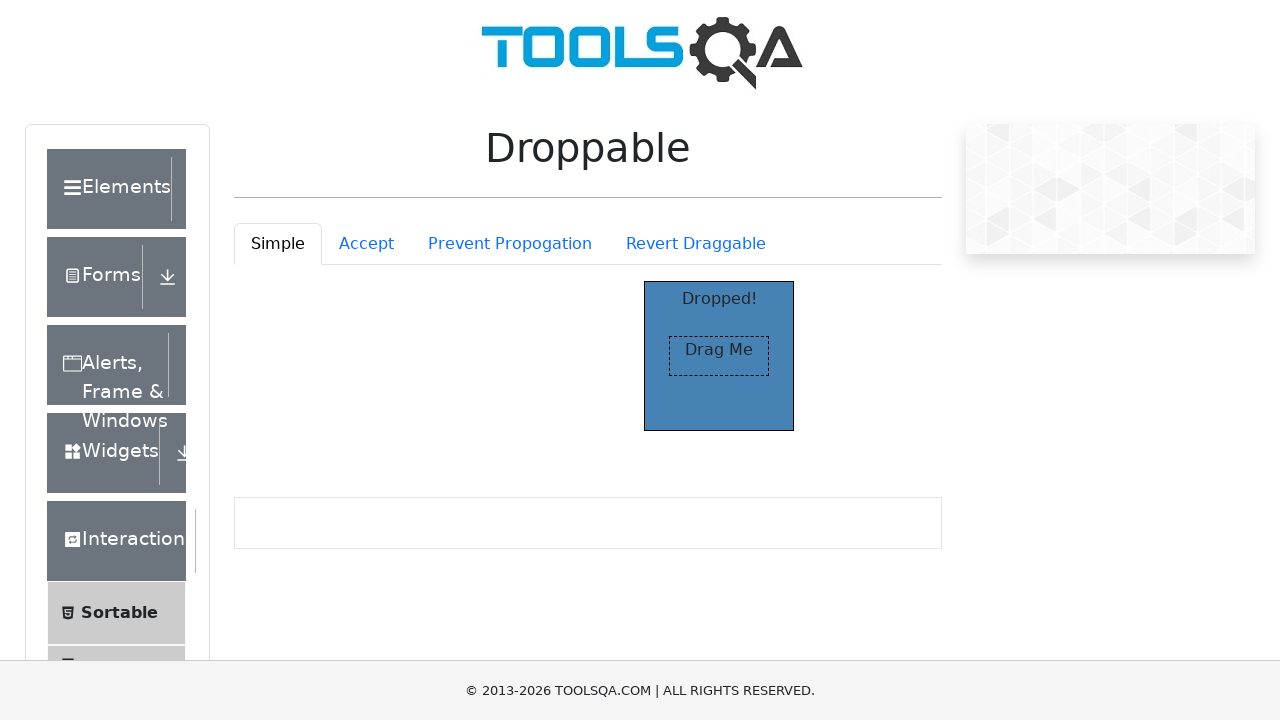